Tests working with multiple browser windows using a more resilient approach by storing window handles before and after clicking, then switching between windows to verify their titles.

Starting URL: https://the-internet.herokuapp.com/windows

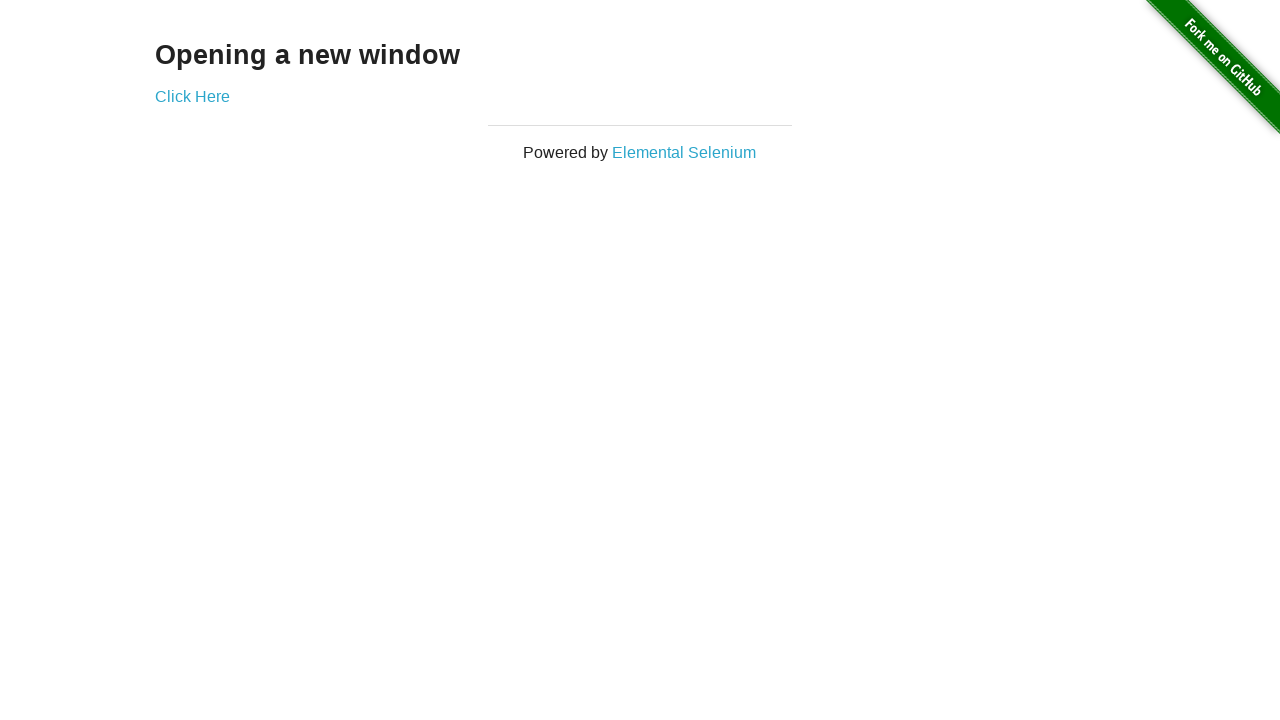

Clicked link to open new window at (192, 96) on .example a
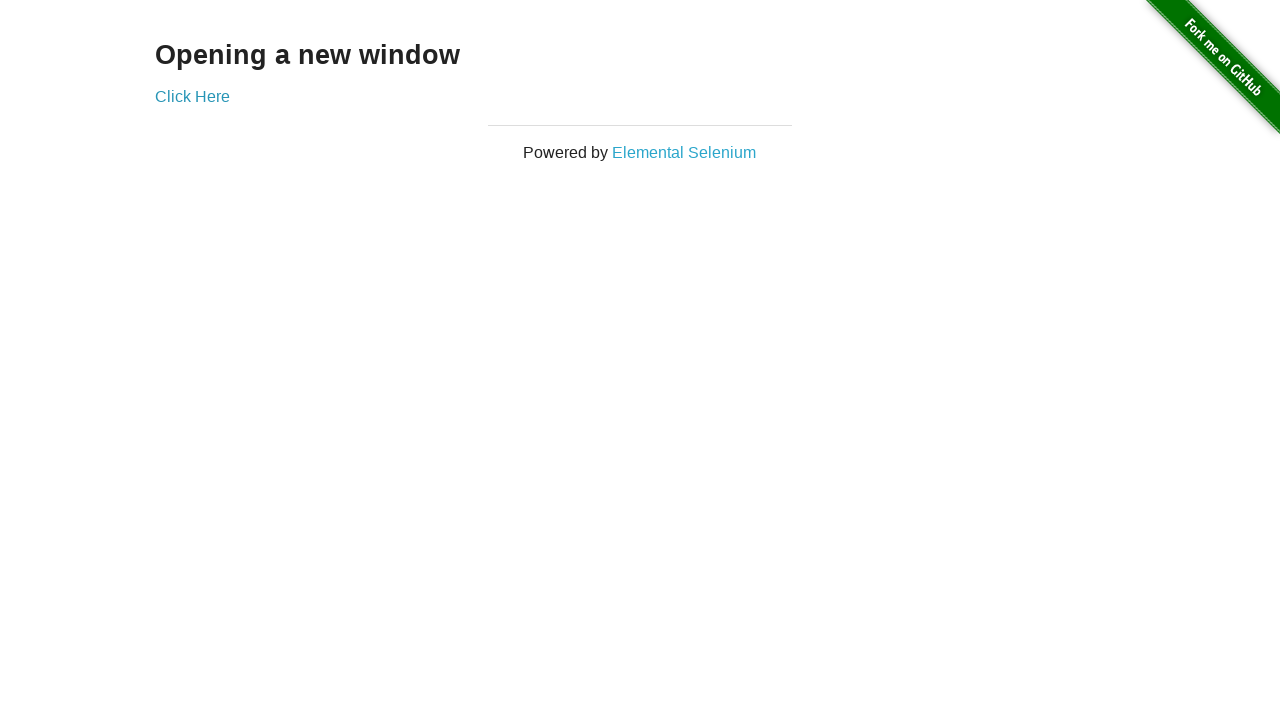

New window opened and stored
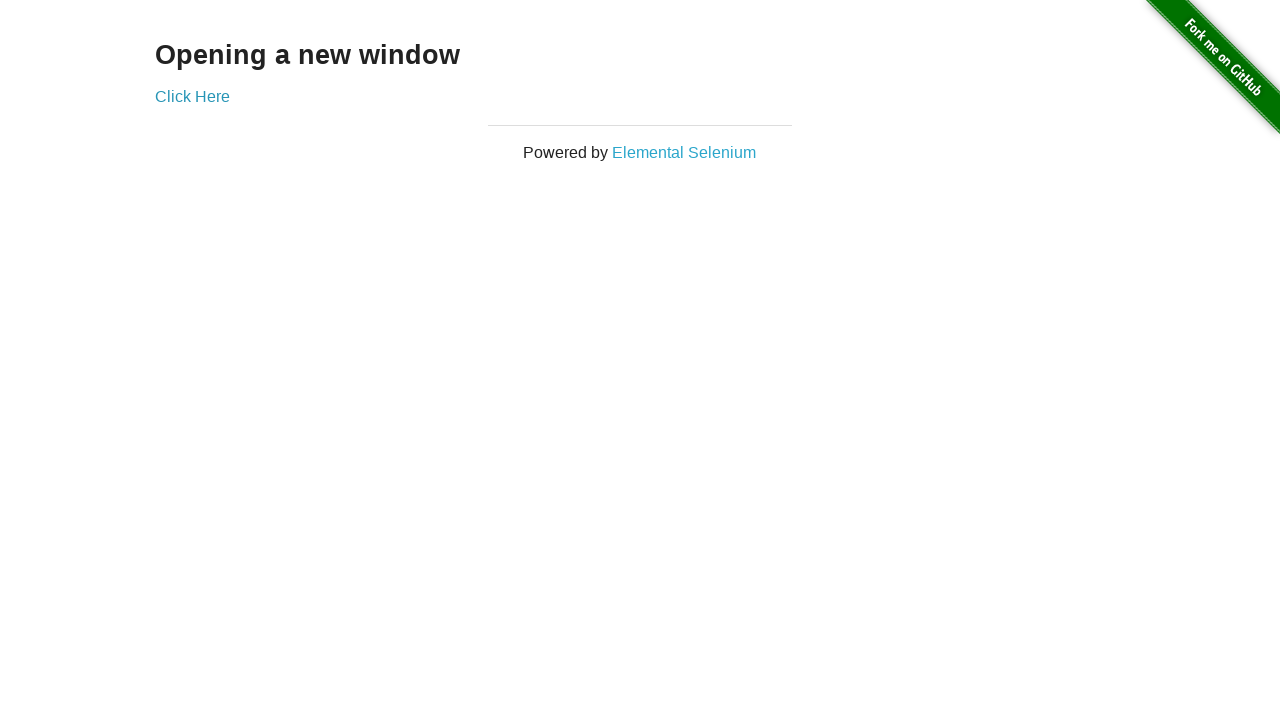

Verified original window title is 'The Internet'
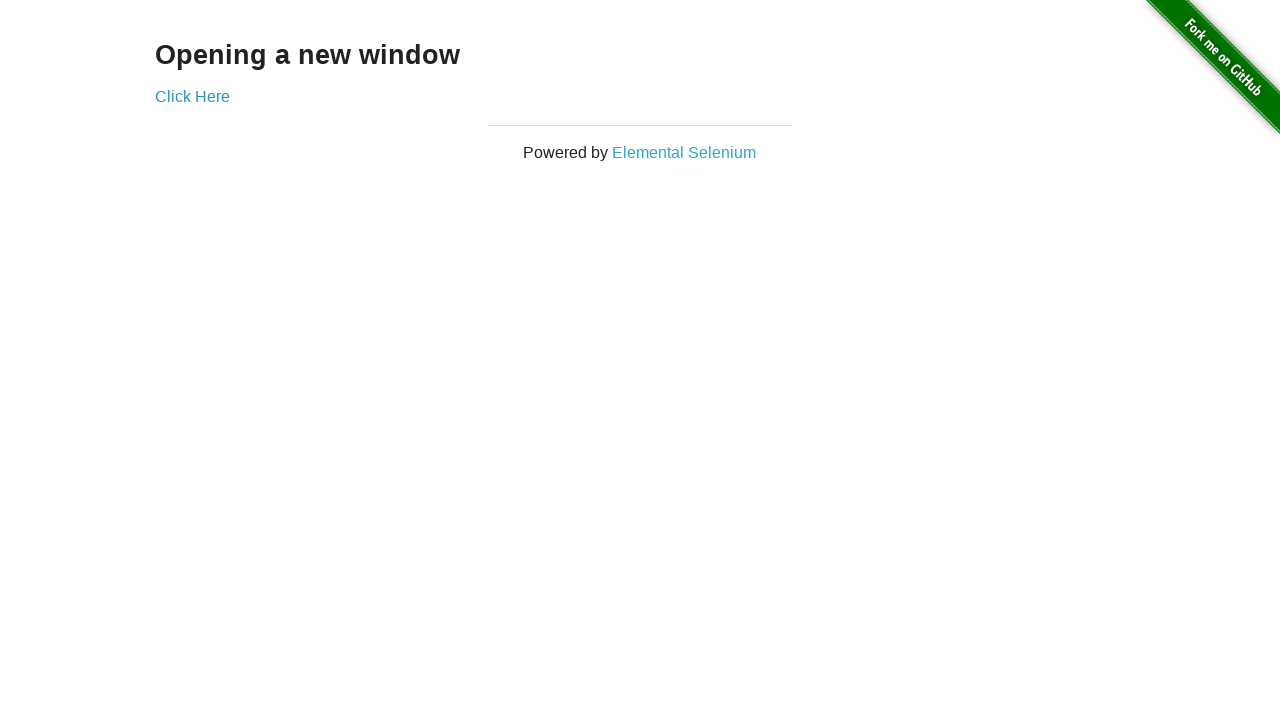

New page finished loading
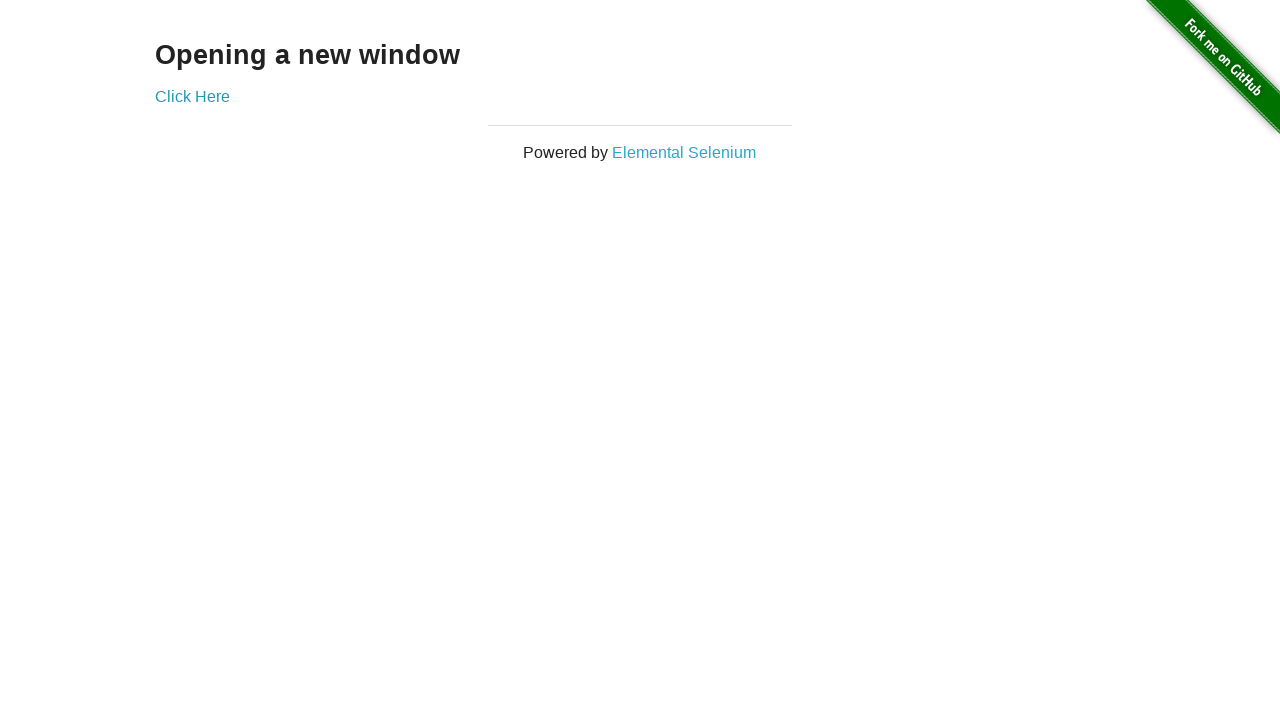

Verified new window title is 'New Window'
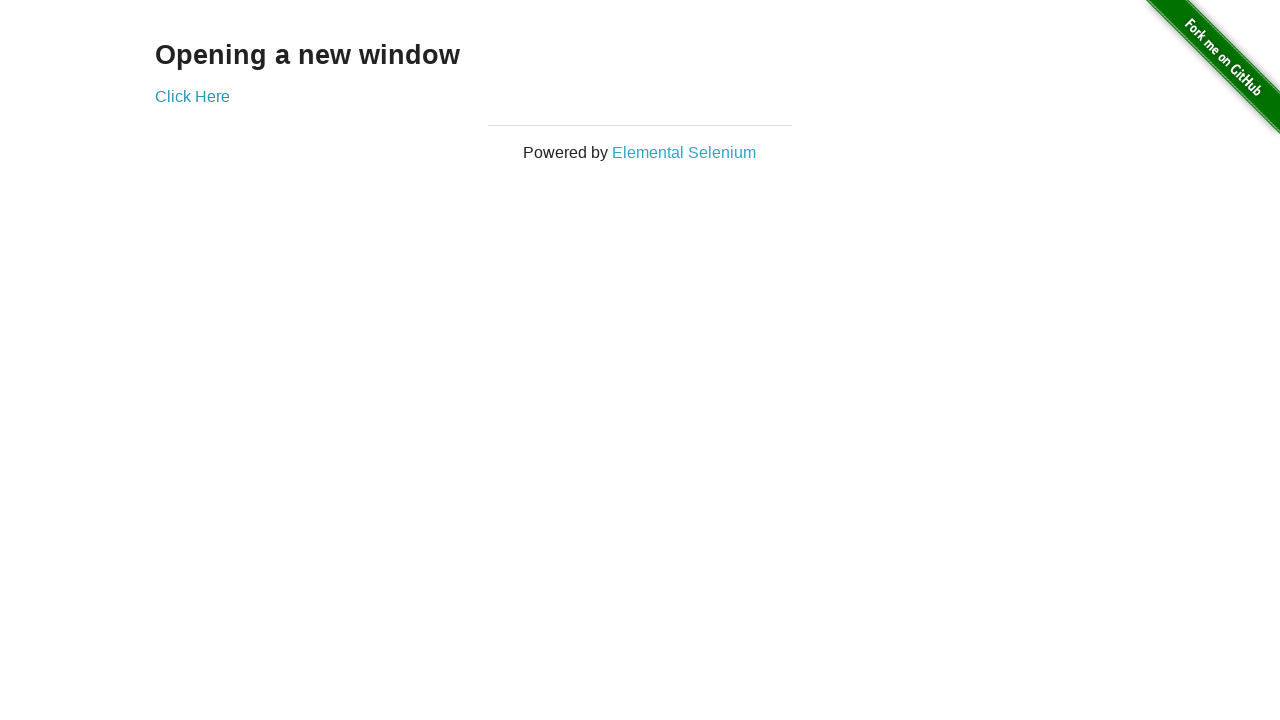

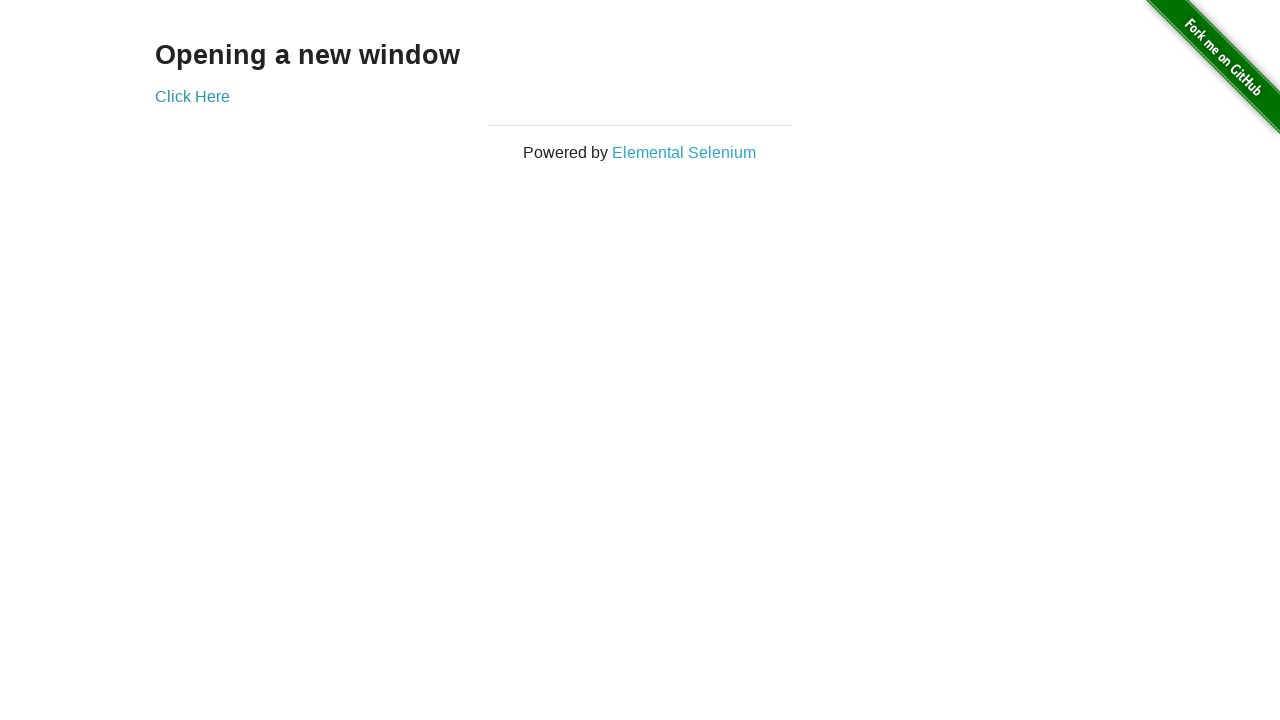